Tests pressing the tab key using keyboard actions without targeting a specific element first, then verifying the page displays the correct key press result.

Starting URL: http://the-internet.herokuapp.com/key_presses

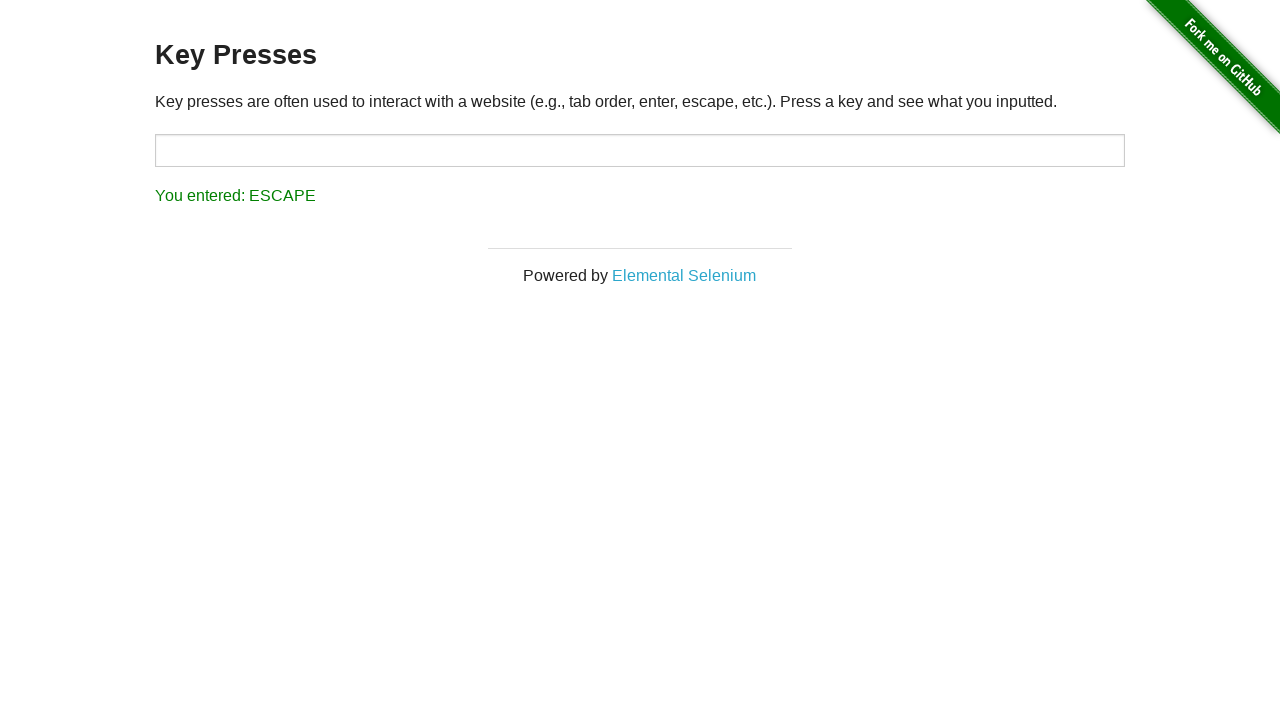

Pressed Tab key using keyboard actions
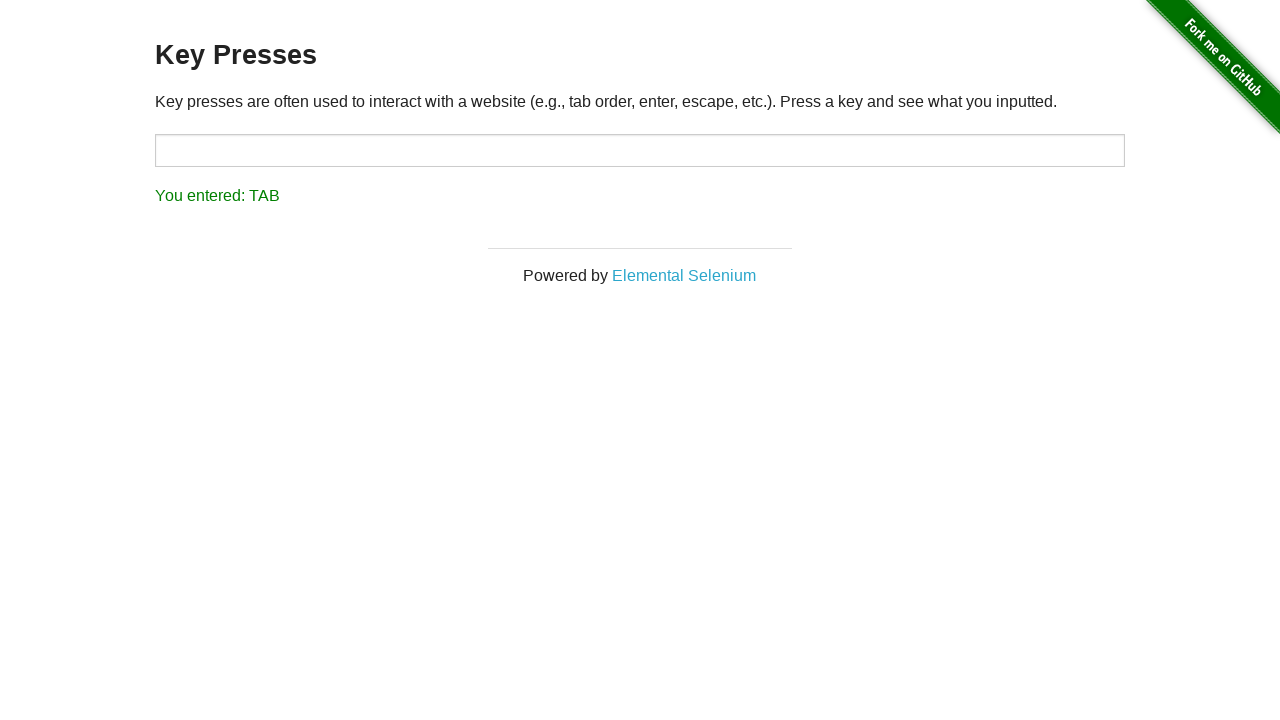

Result element loaded after Tab key press
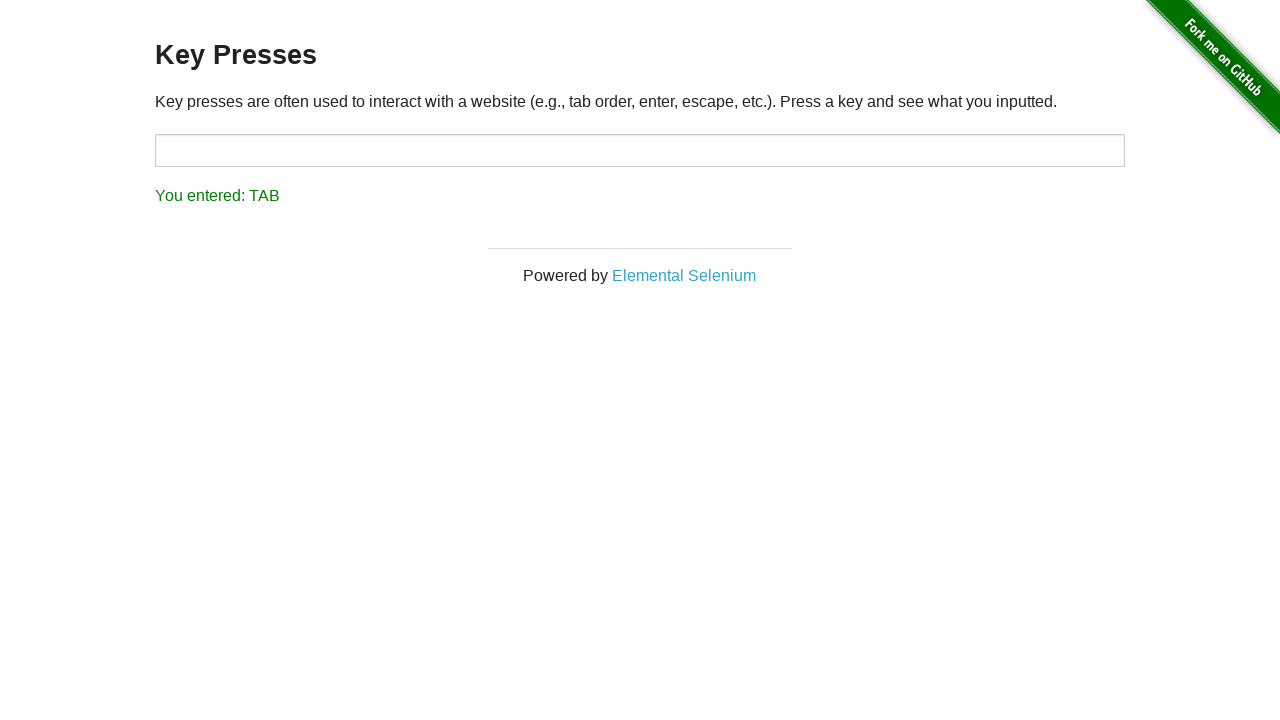

Retrieved result text content
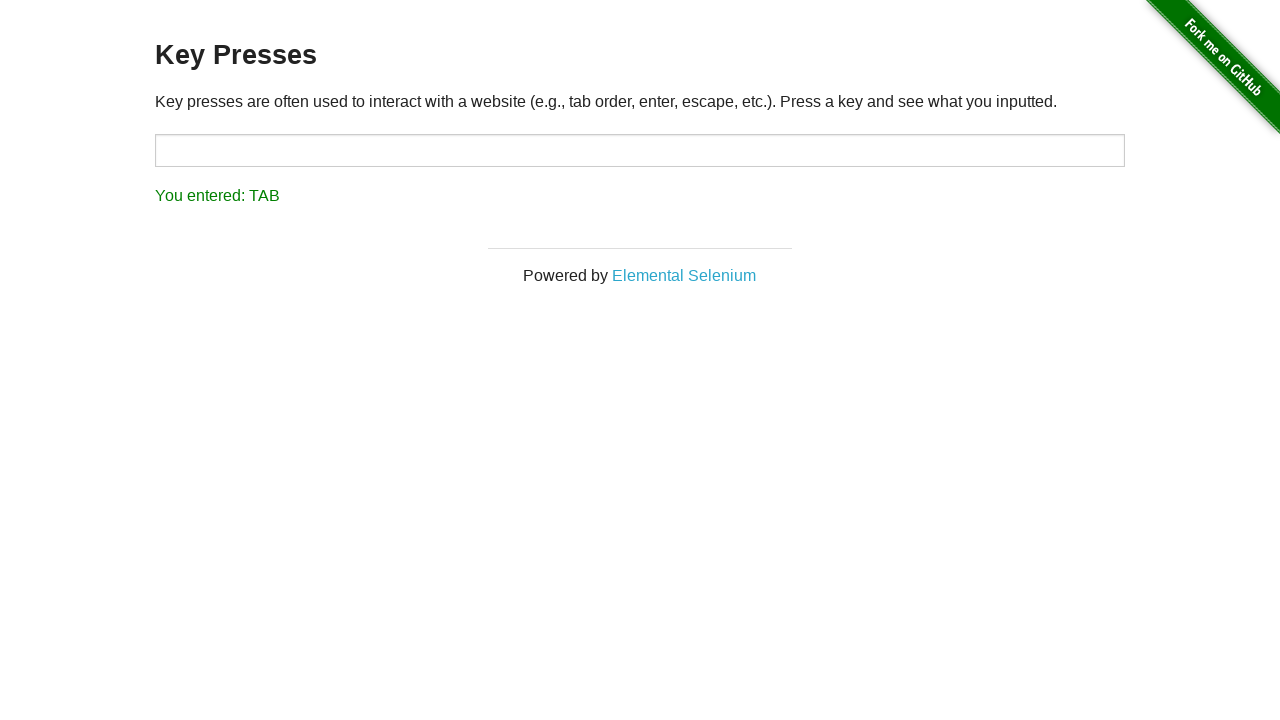

Verified result text equals 'You entered: TAB'
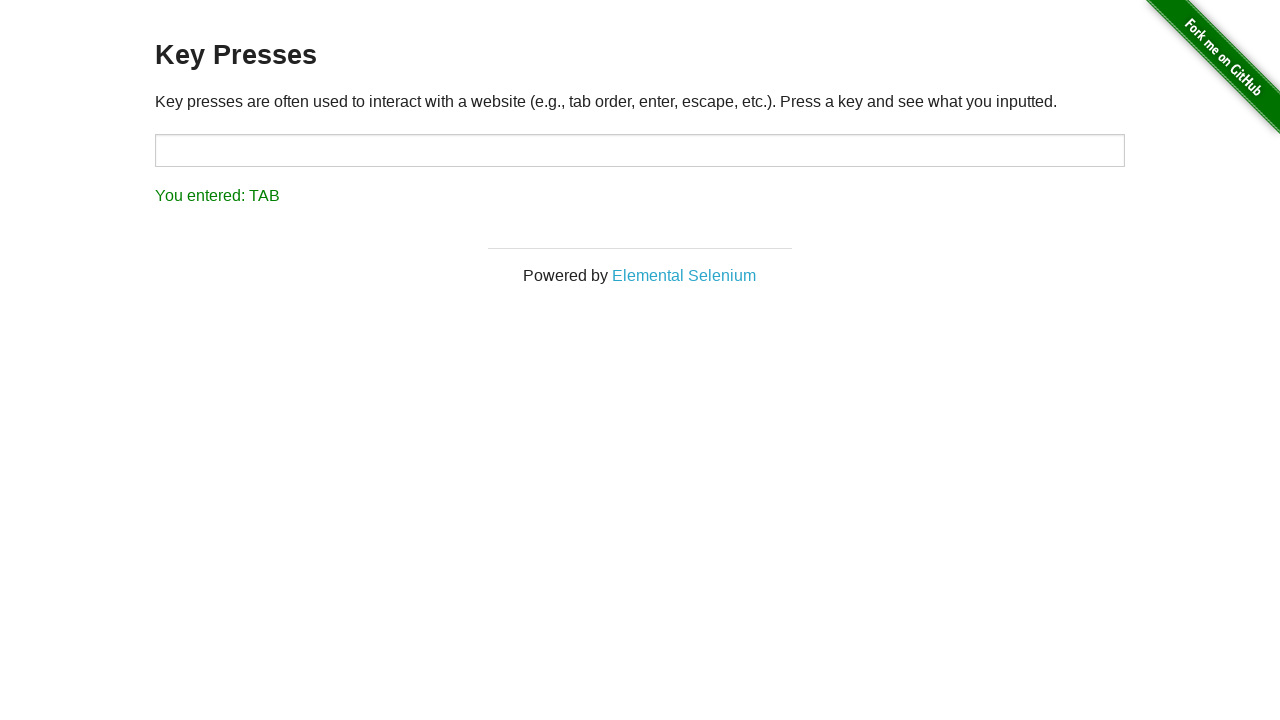

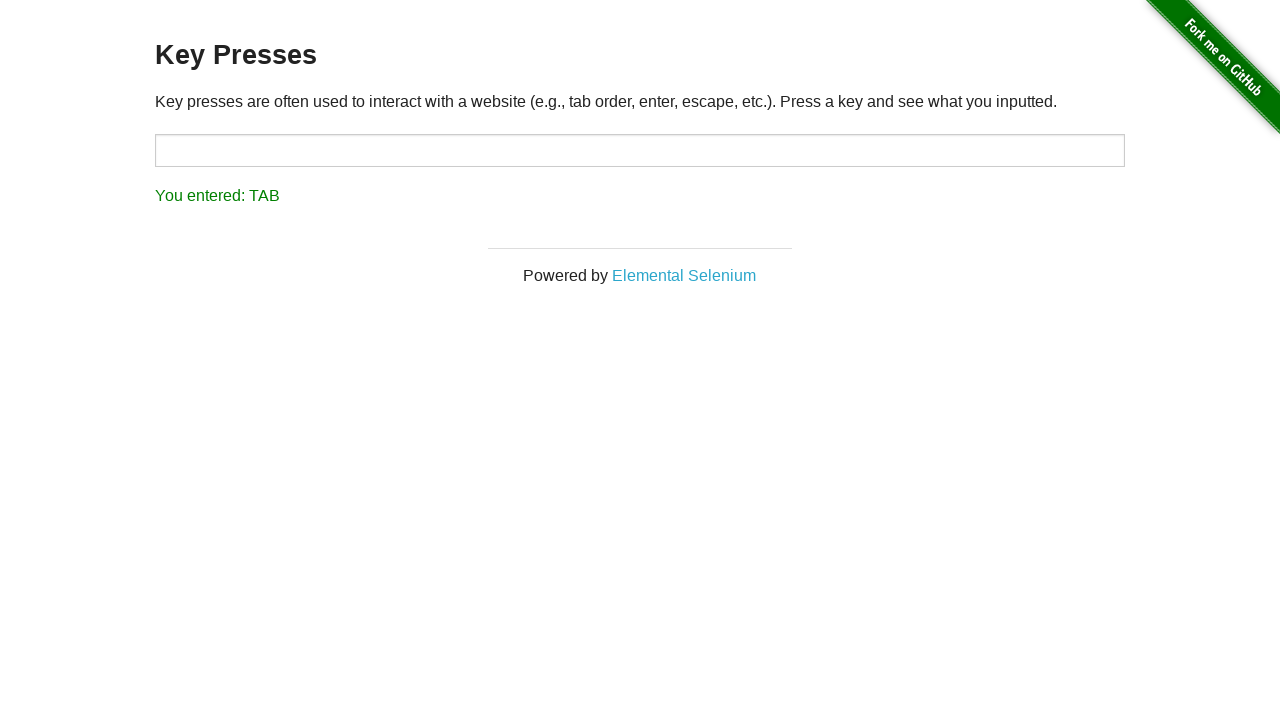